Tests the first section of "Percentage Calculator in Common Phrases" - calculates what is X% of Y.

Starting URL: https://www.calculator.net/percent-calculator.html

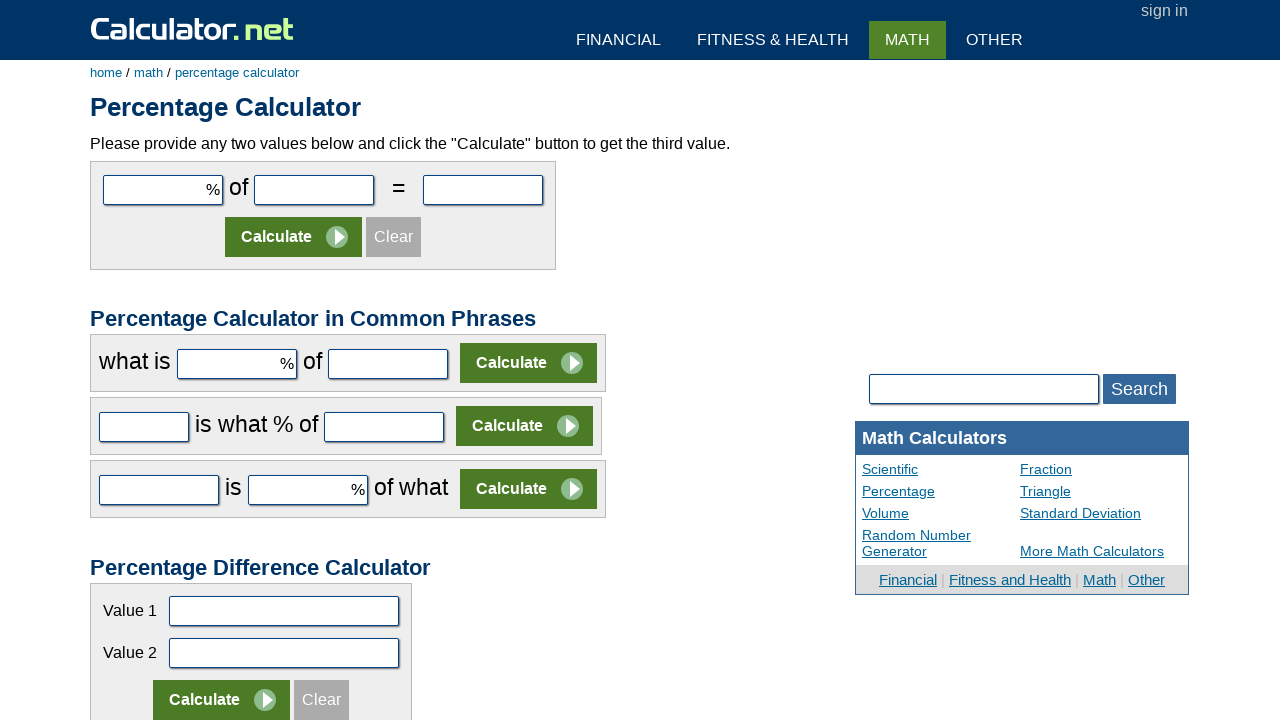

Cleared the first input field (c21par1) on input[name='c21par1']
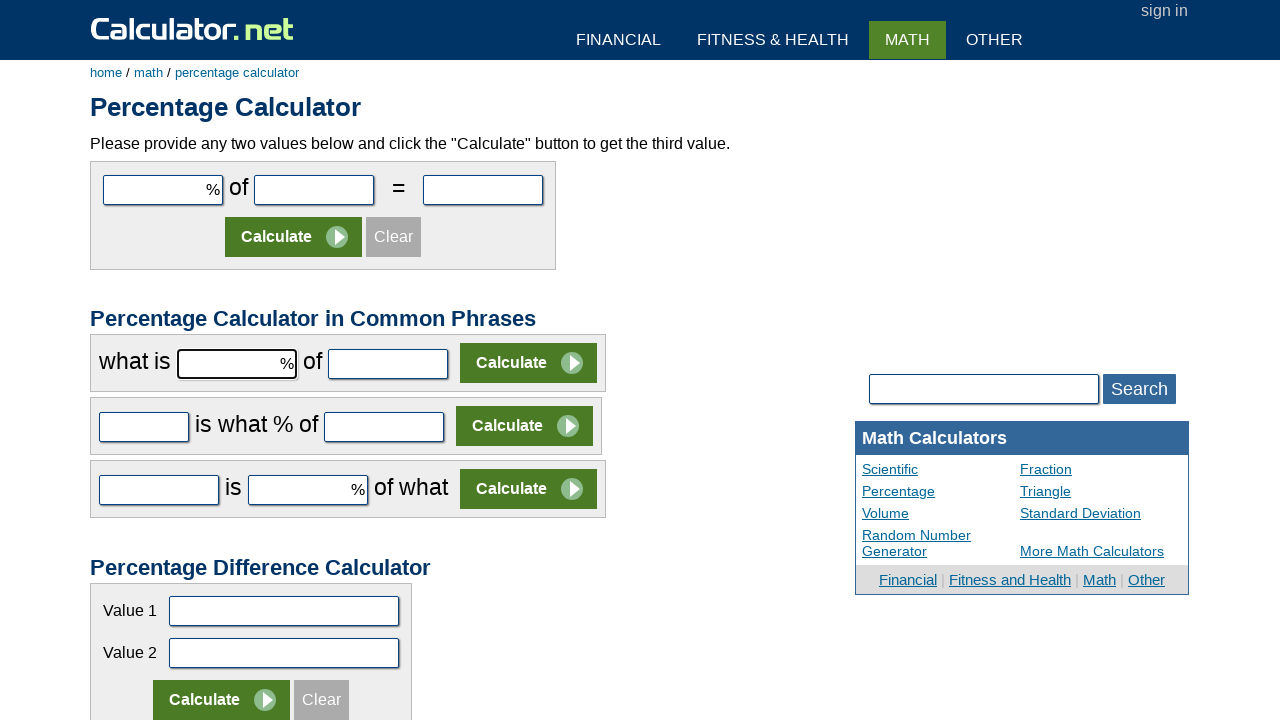

Filled first input field with '25' (the percentage value) on input[name='c21par1']
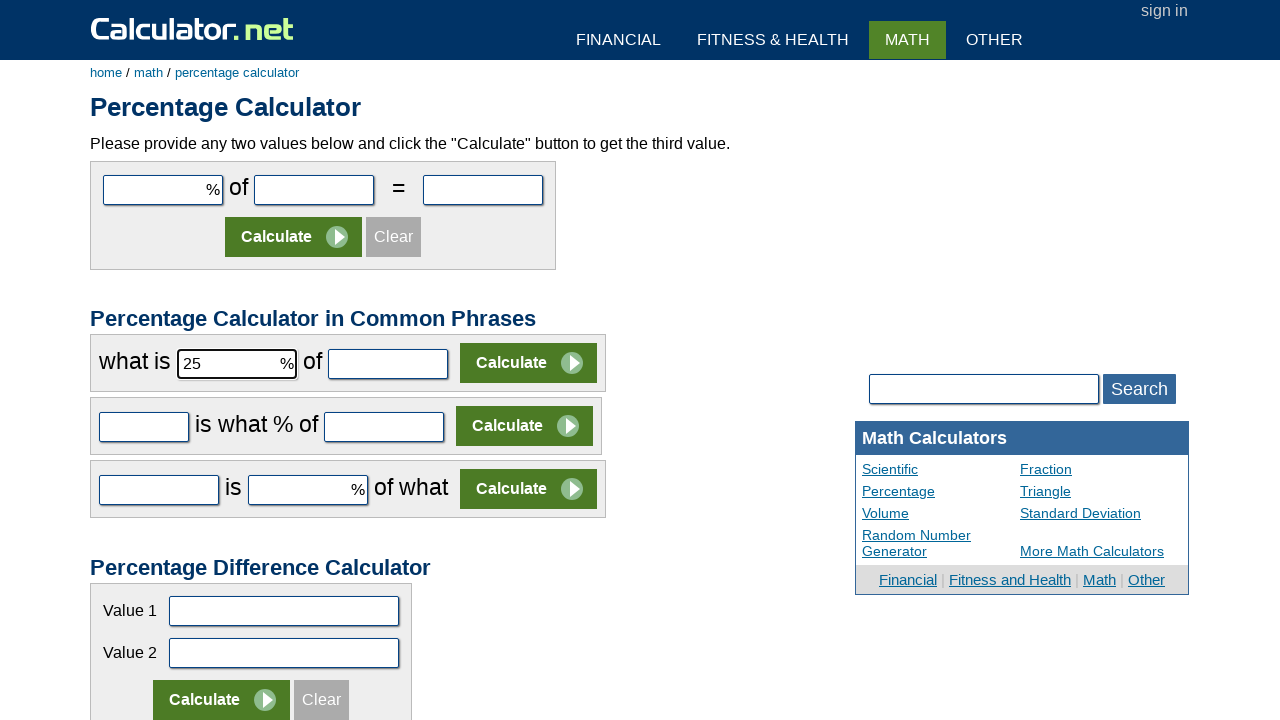

Cleared the second input field (c21par2) on input[name='c21par2']
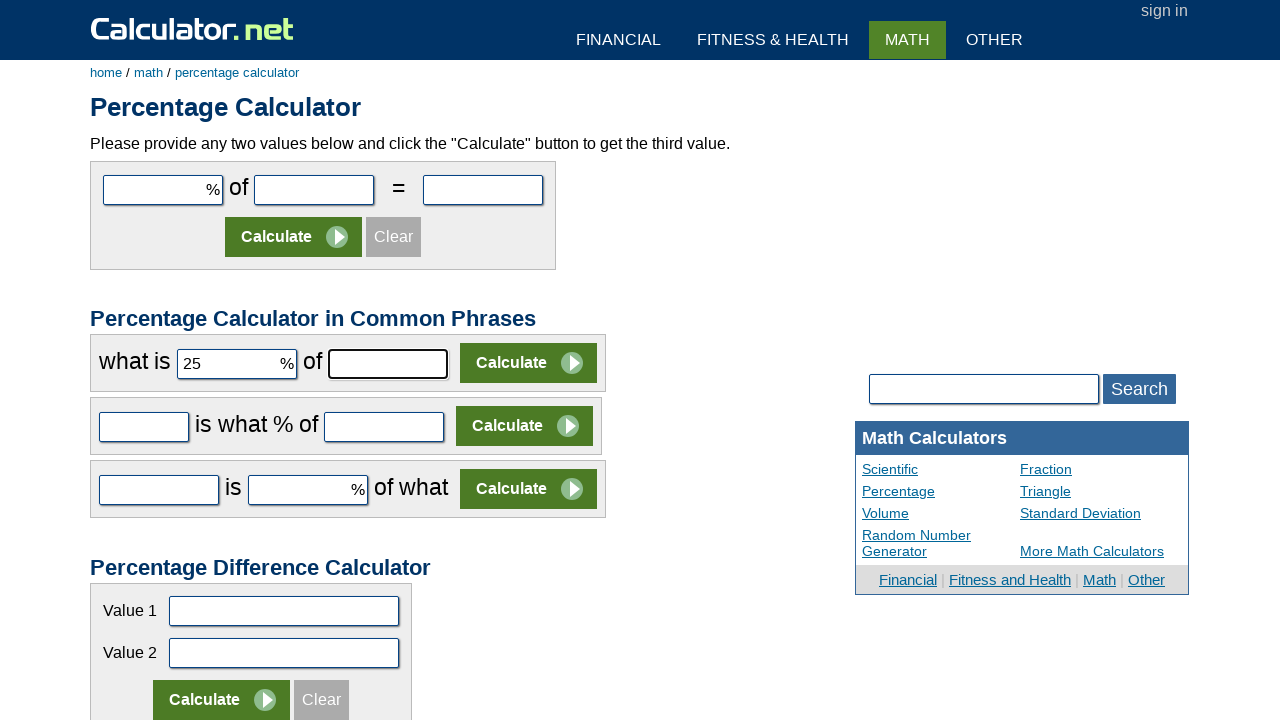

Filled second input field with '200' (the base value) on input[name='c21par2']
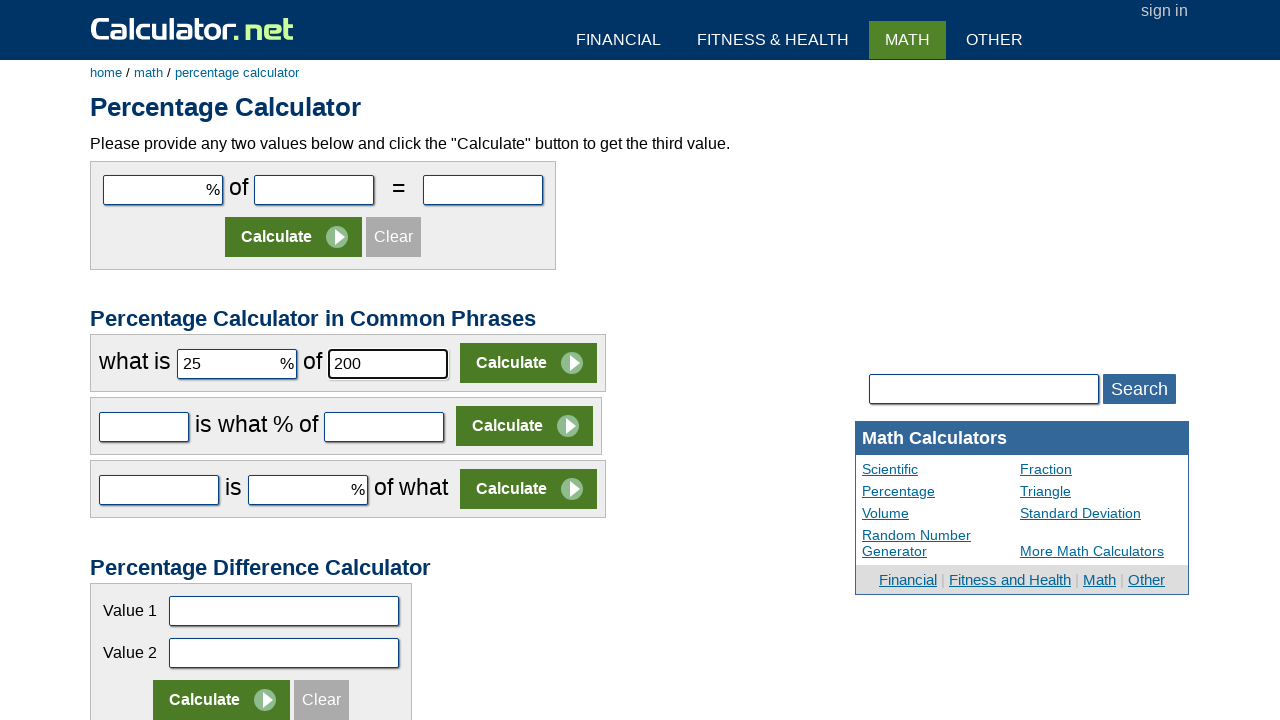

Clicked the second Calculate button to compute what is 25% of 200 at (528, 363) on (//input[@value='Calculate'])[2]
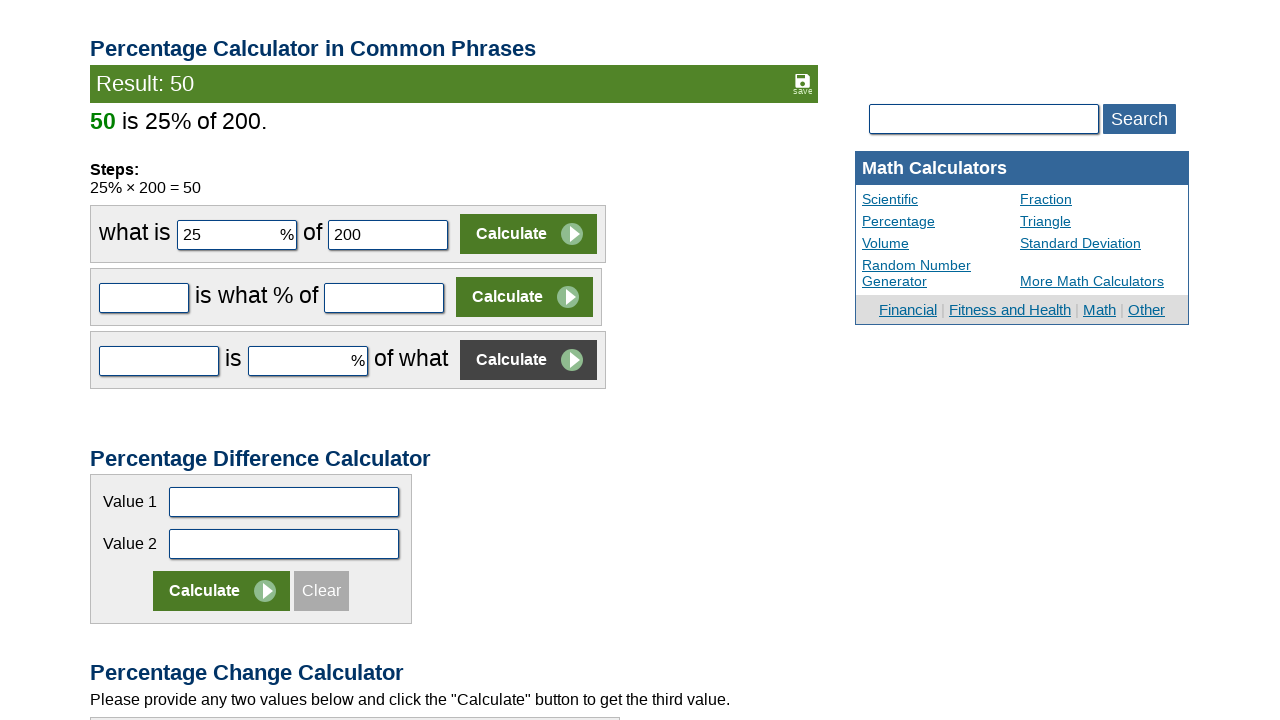

Waited 1000ms for the calculation result to appear
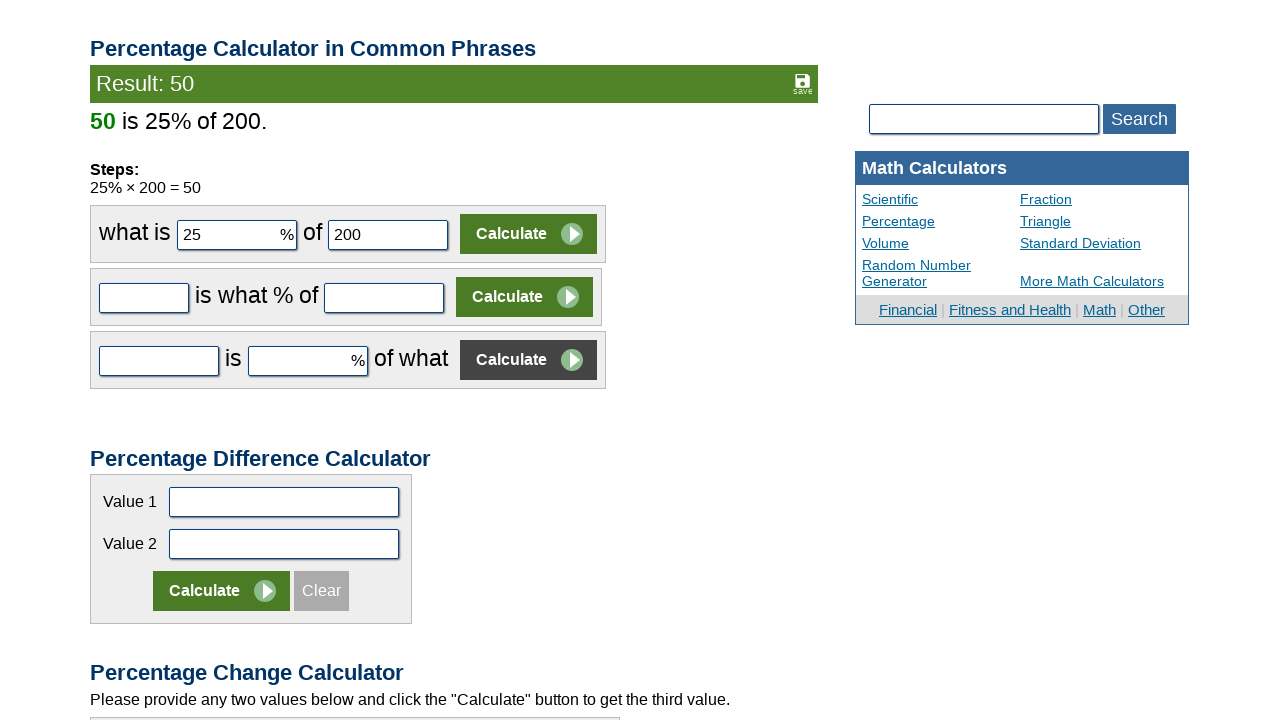

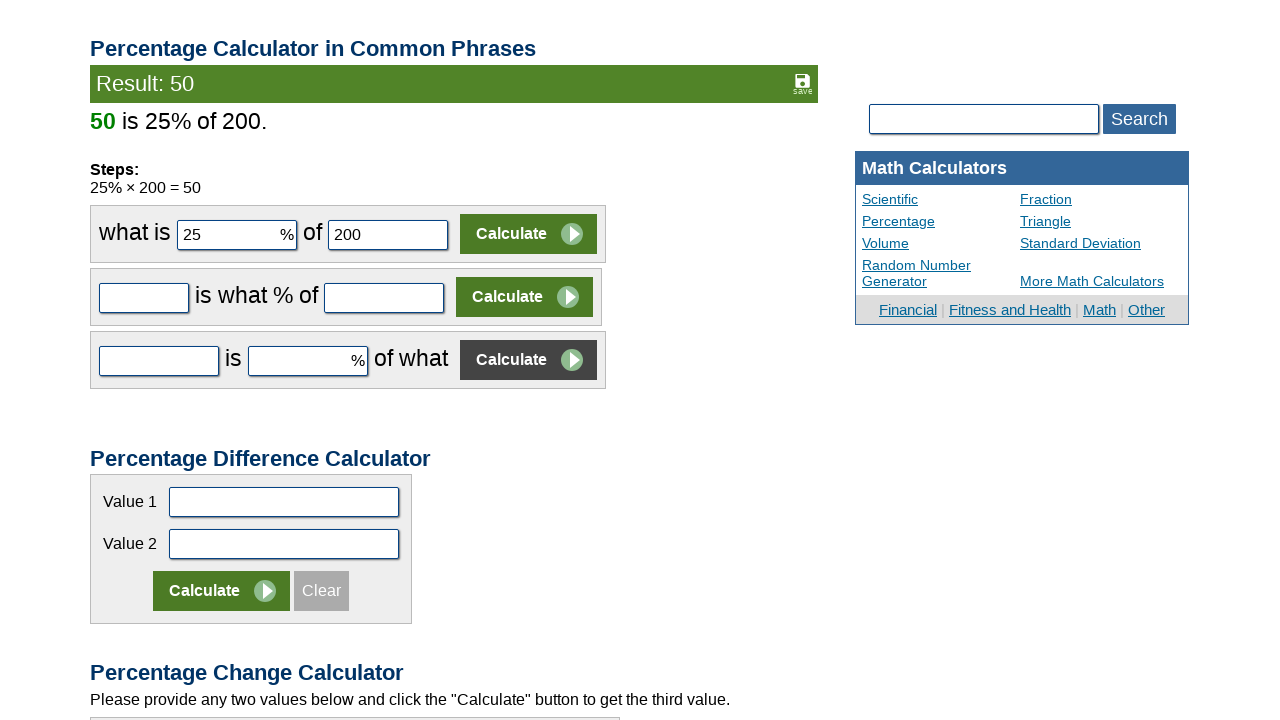